Tests that clicking the small modal button opens a modal dialog with the expected content, then closes it.

Starting URL: https://demoqa.com/modal-dialogs

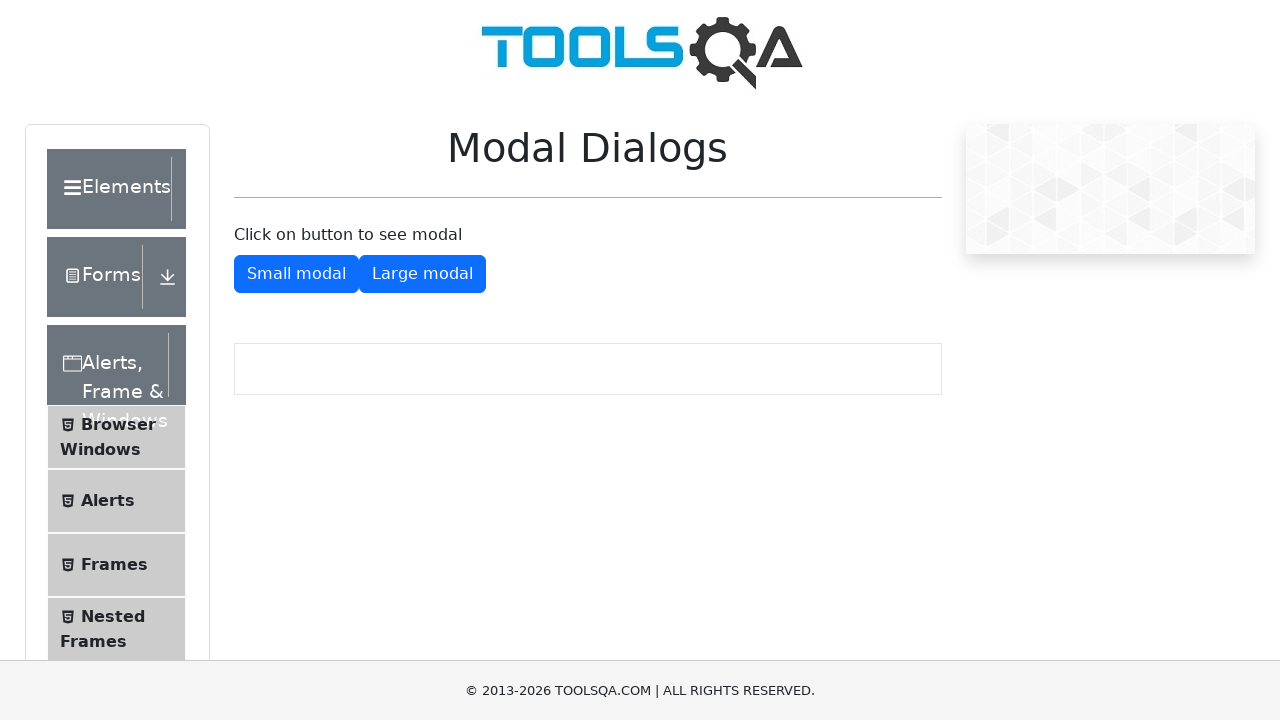

Clicked the small modal button to open the modal dialog at (296, 274) on #showSmallModal
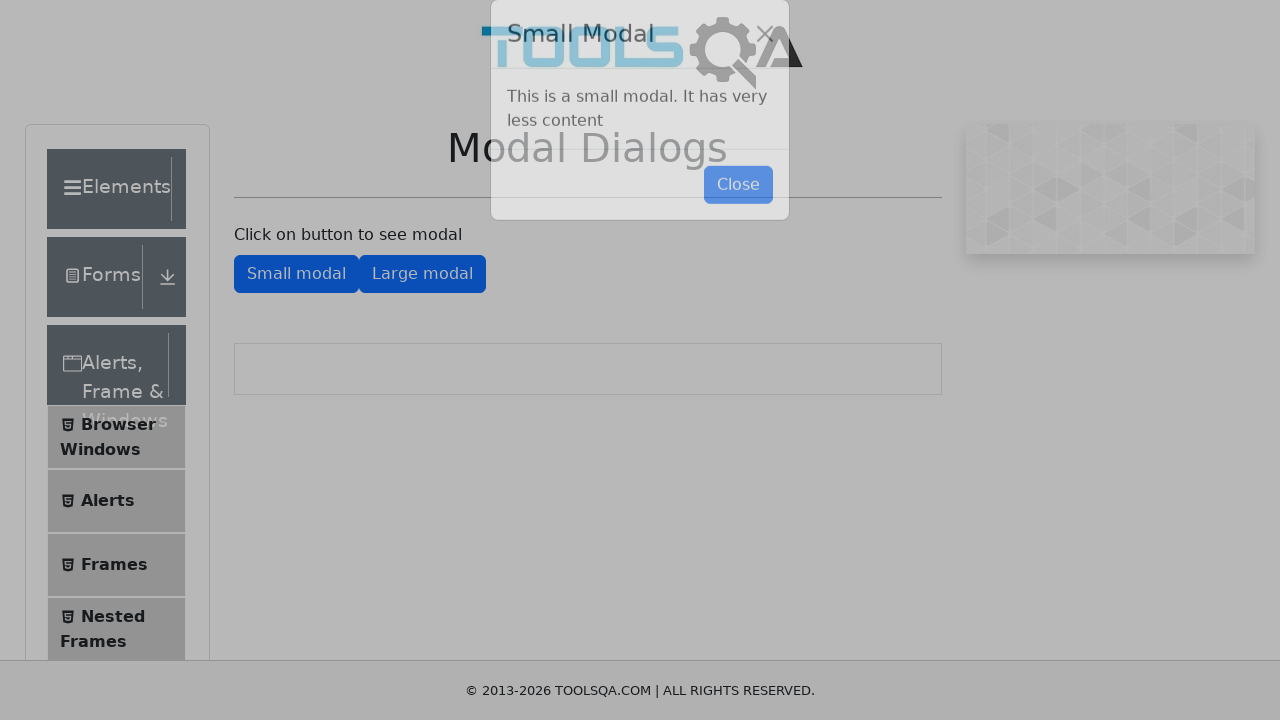

Modal body appeared on the page
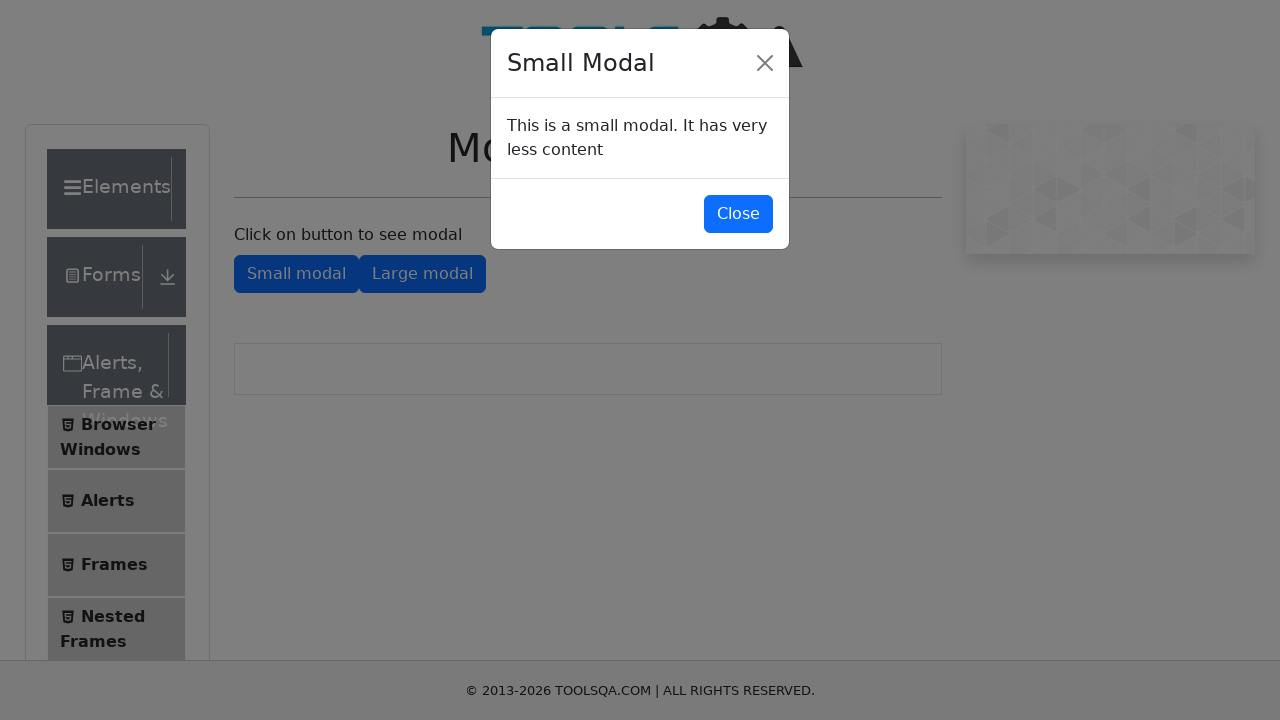

Retrieved modal body text content
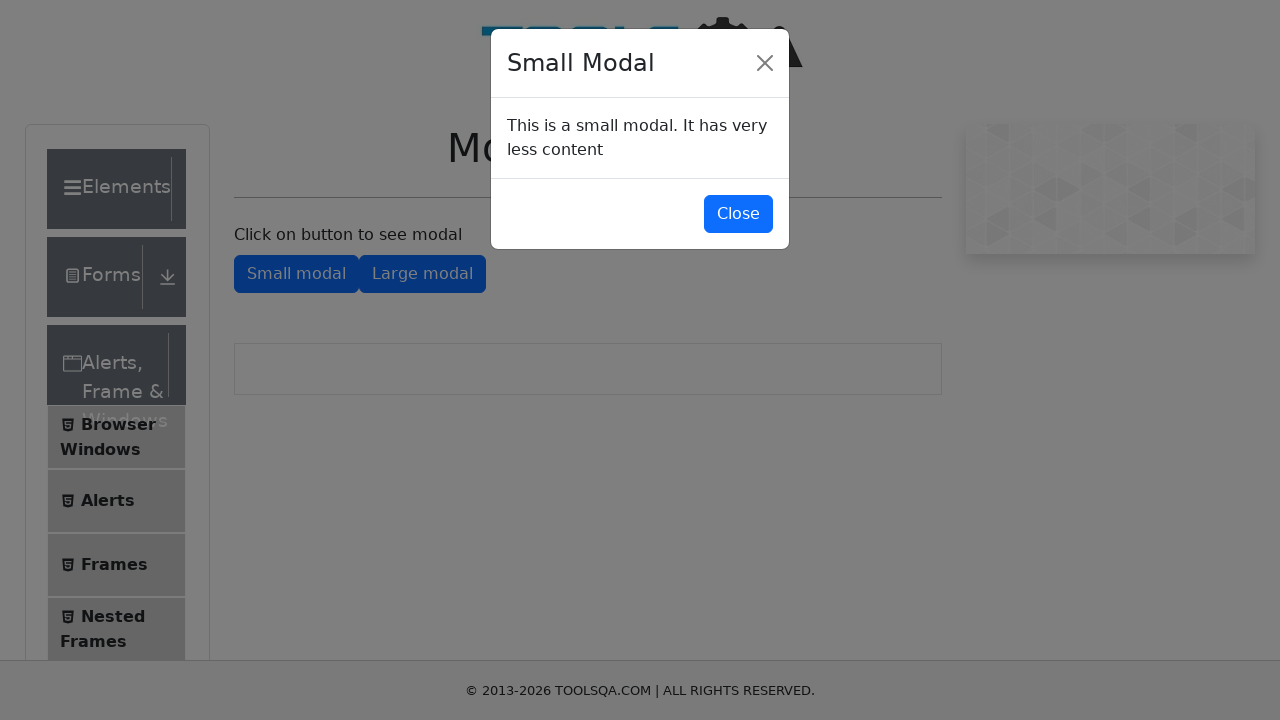

Verified modal contains expected text 'This is a small modal'
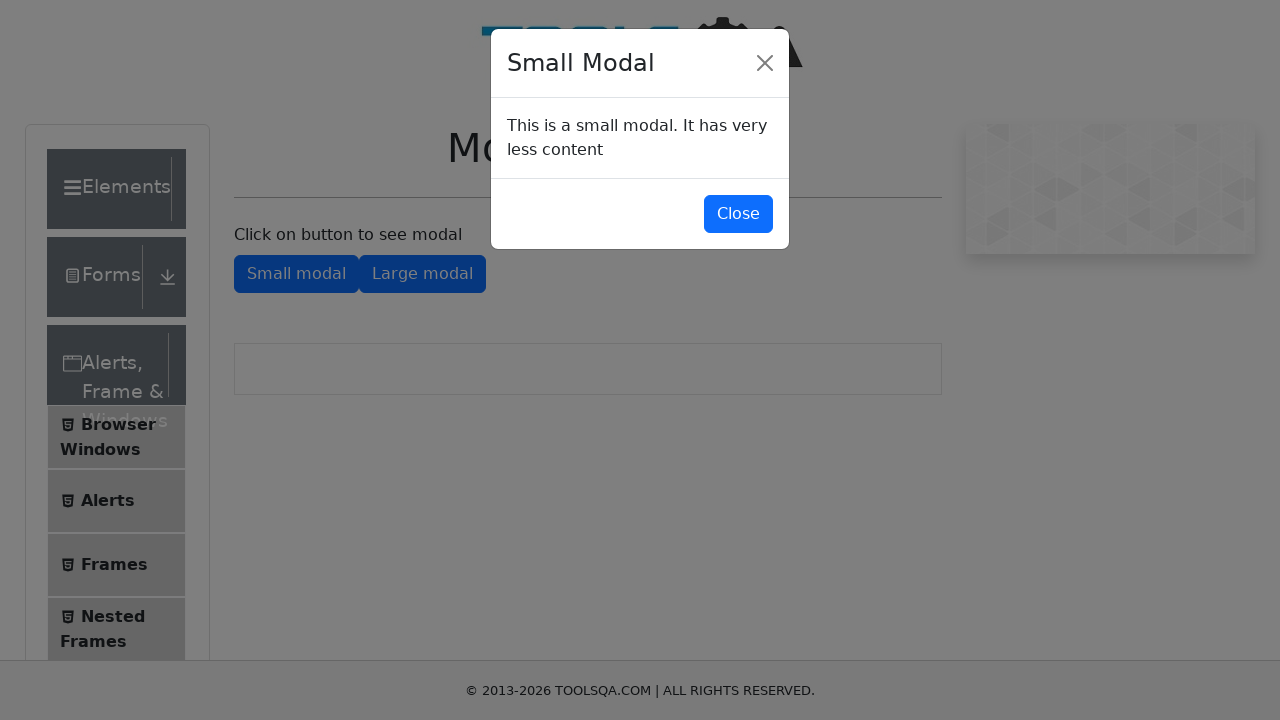

Clicked the close button to close the small modal at (738, 214) on #closeSmallModal
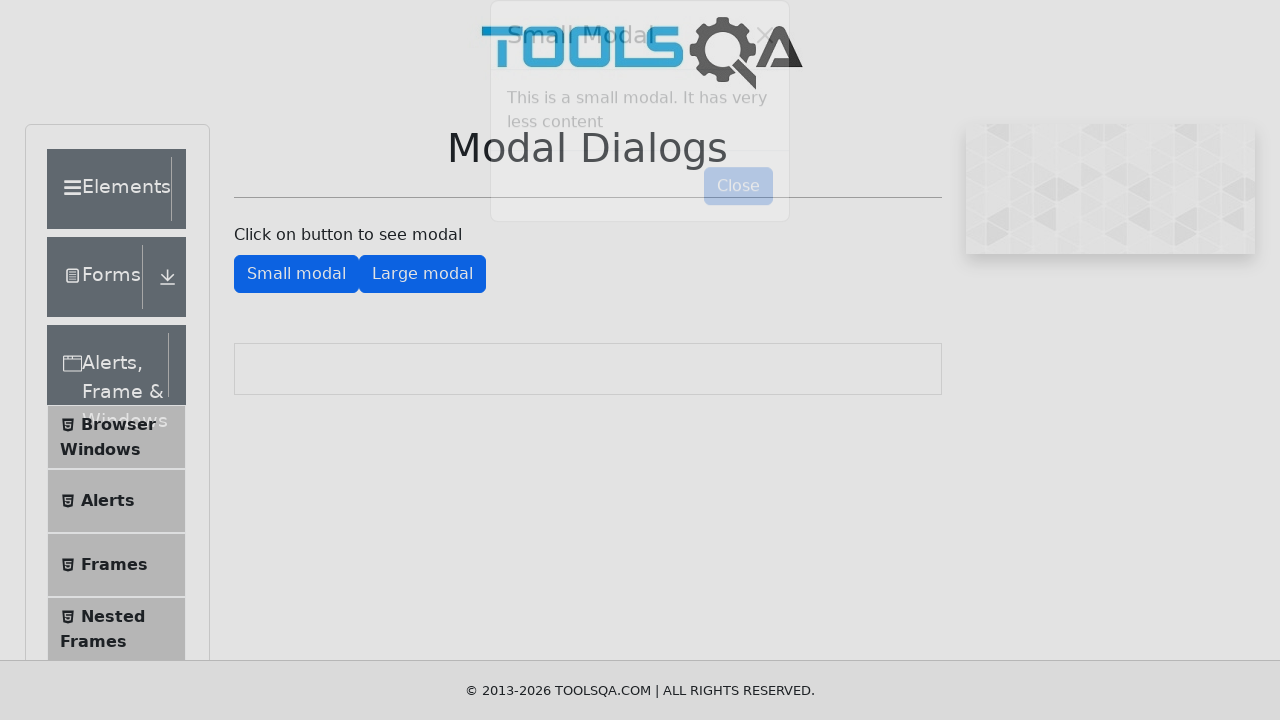

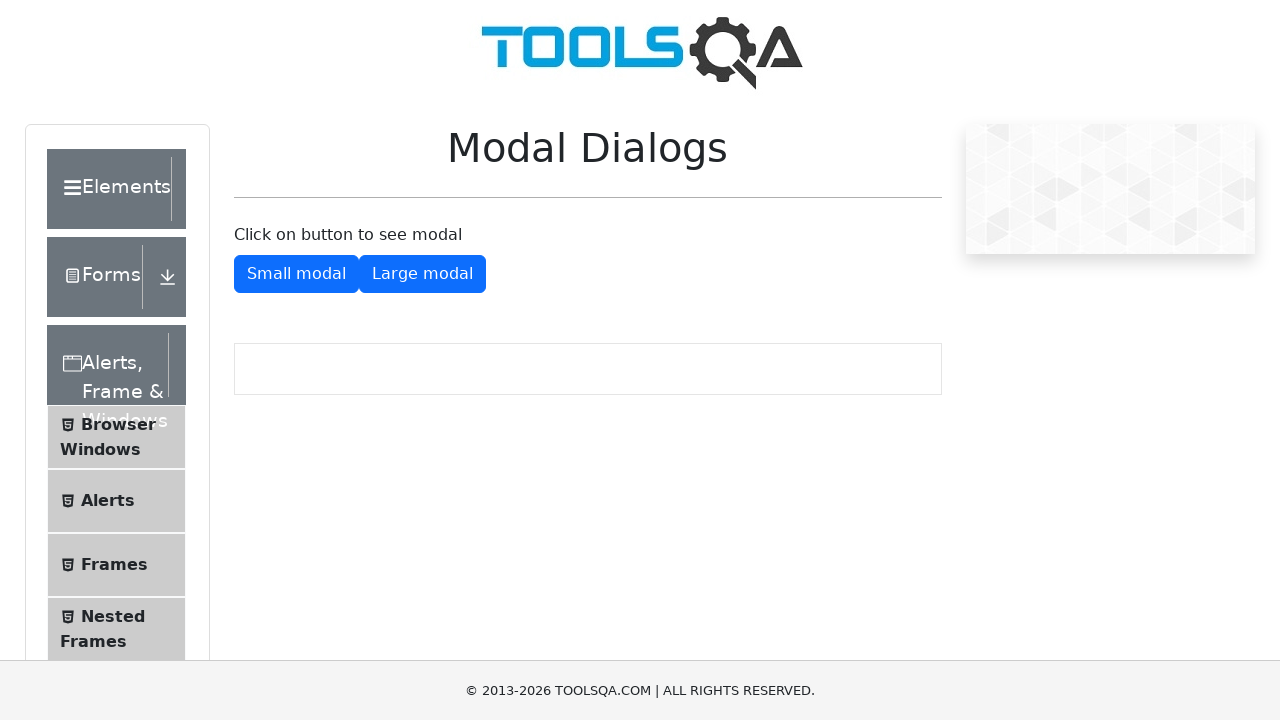